Tests a registration form by filling in required fields (first name, last name, email), submitting the form, and verifying the success message is displayed.

Starting URL: http://suninjuly.github.io/registration1.html

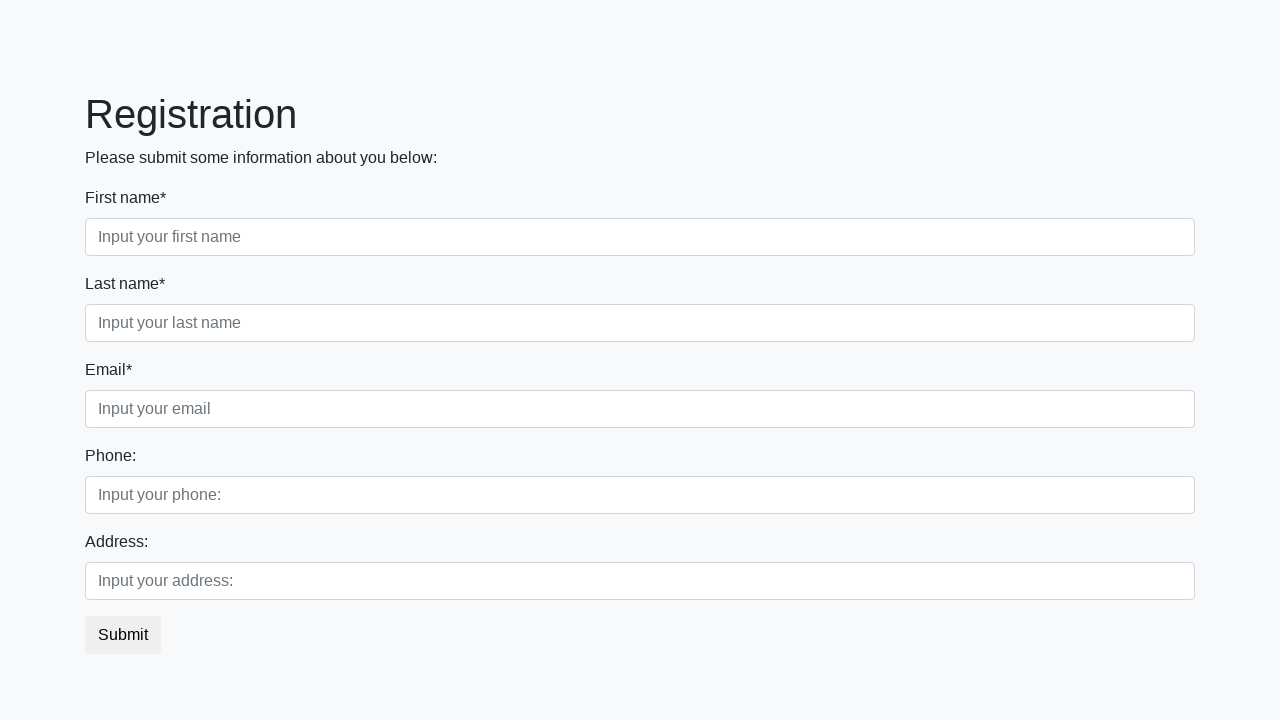

Filled first name field with 'Ivan' on .form-control.first[required]
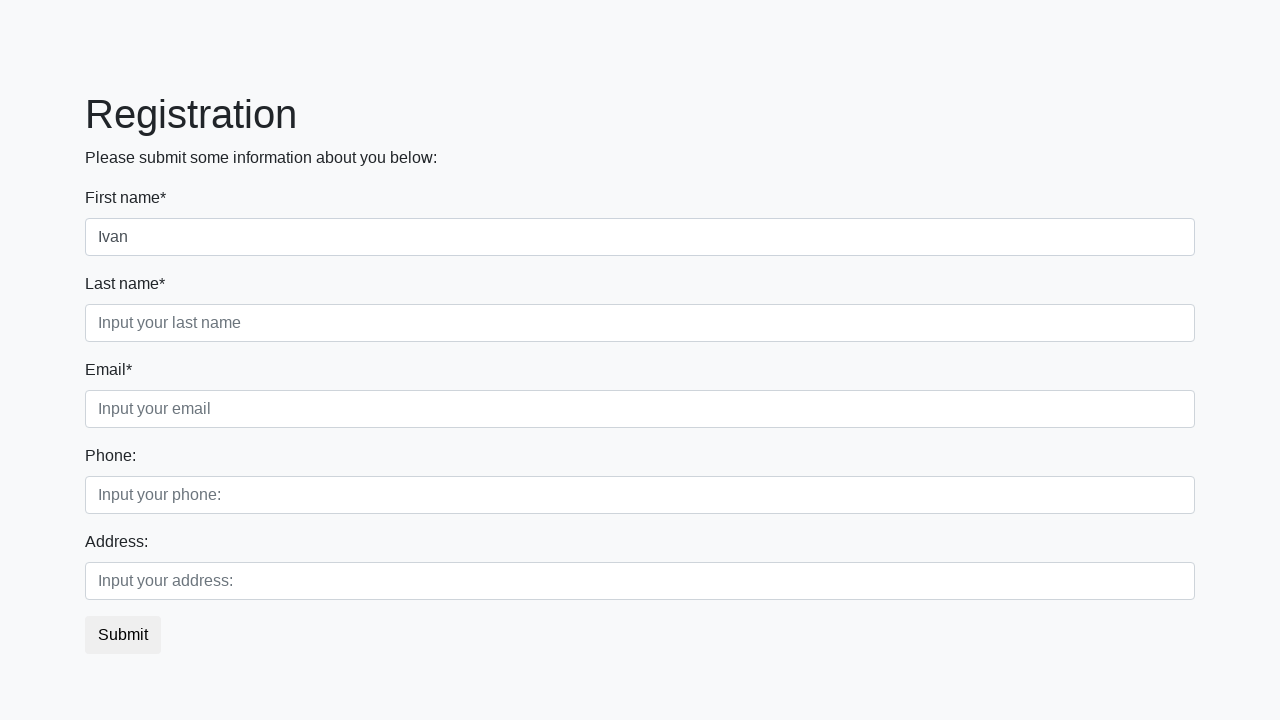

Filled last name field with 'Petrov' on .form-control.second[required]
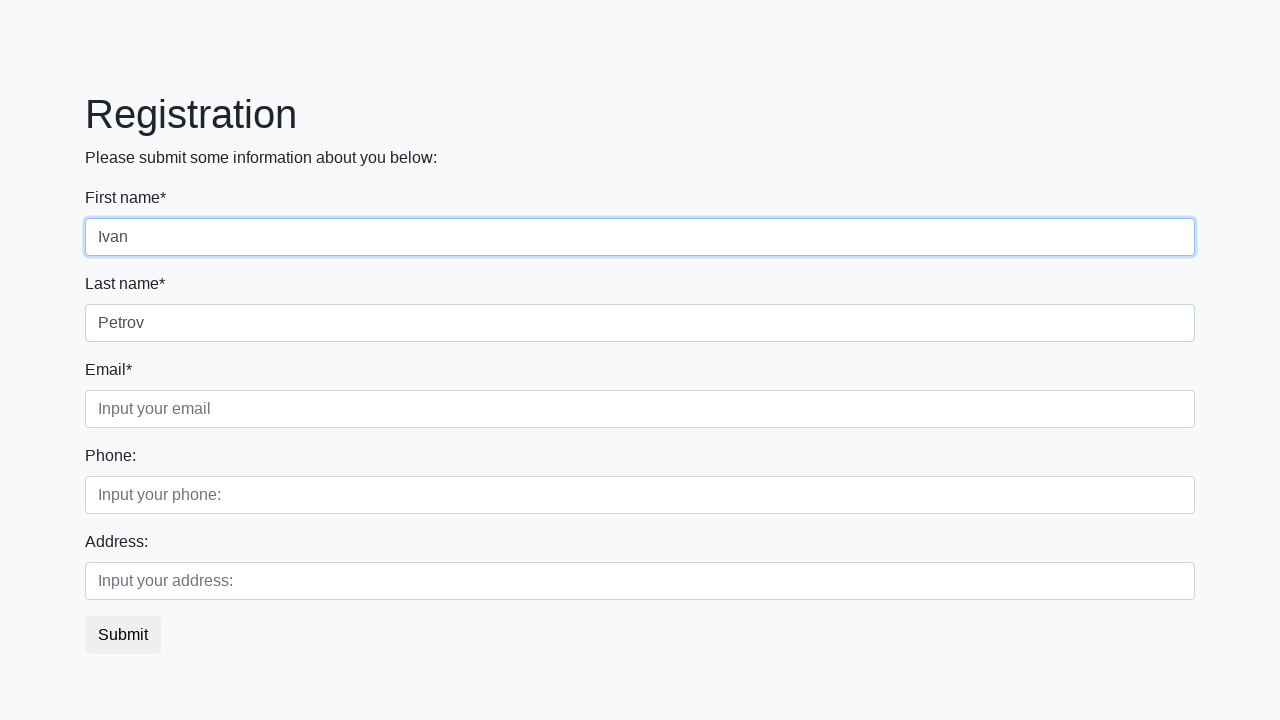

Filled email field with 'mail@mail.com' on .form-control.third[required]
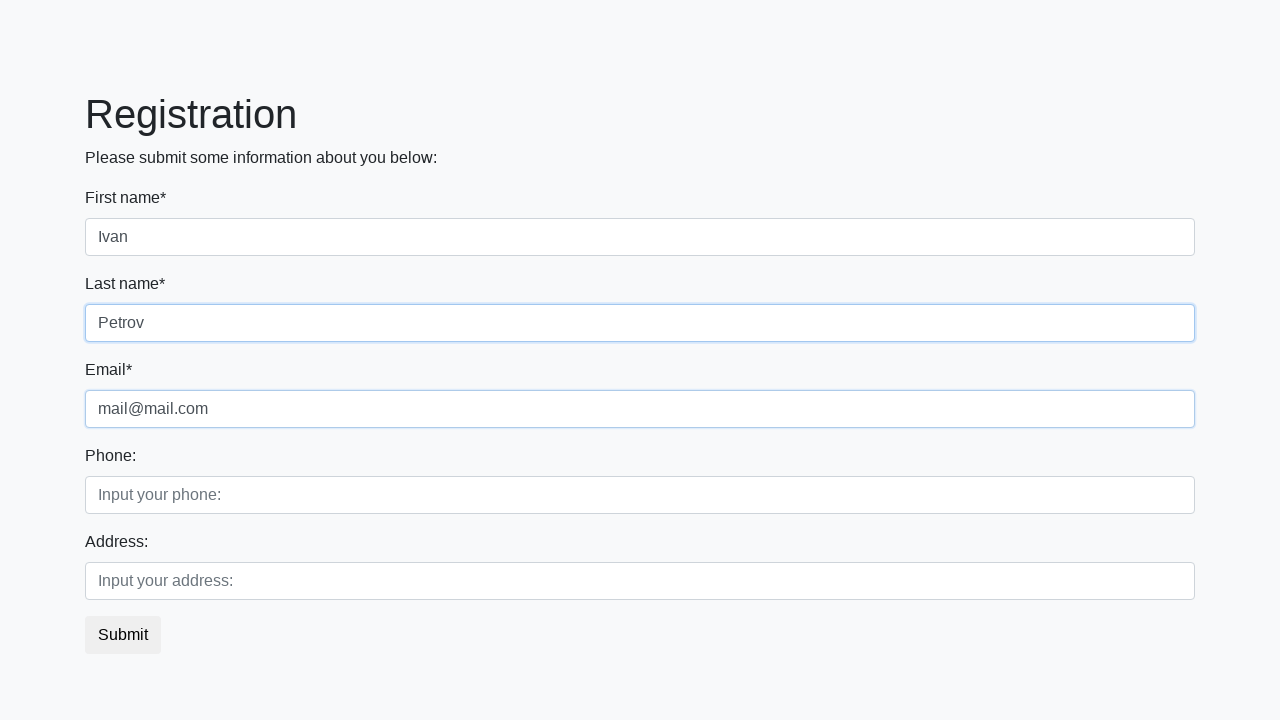

Clicked the submit button at (123, 635) on button.btn
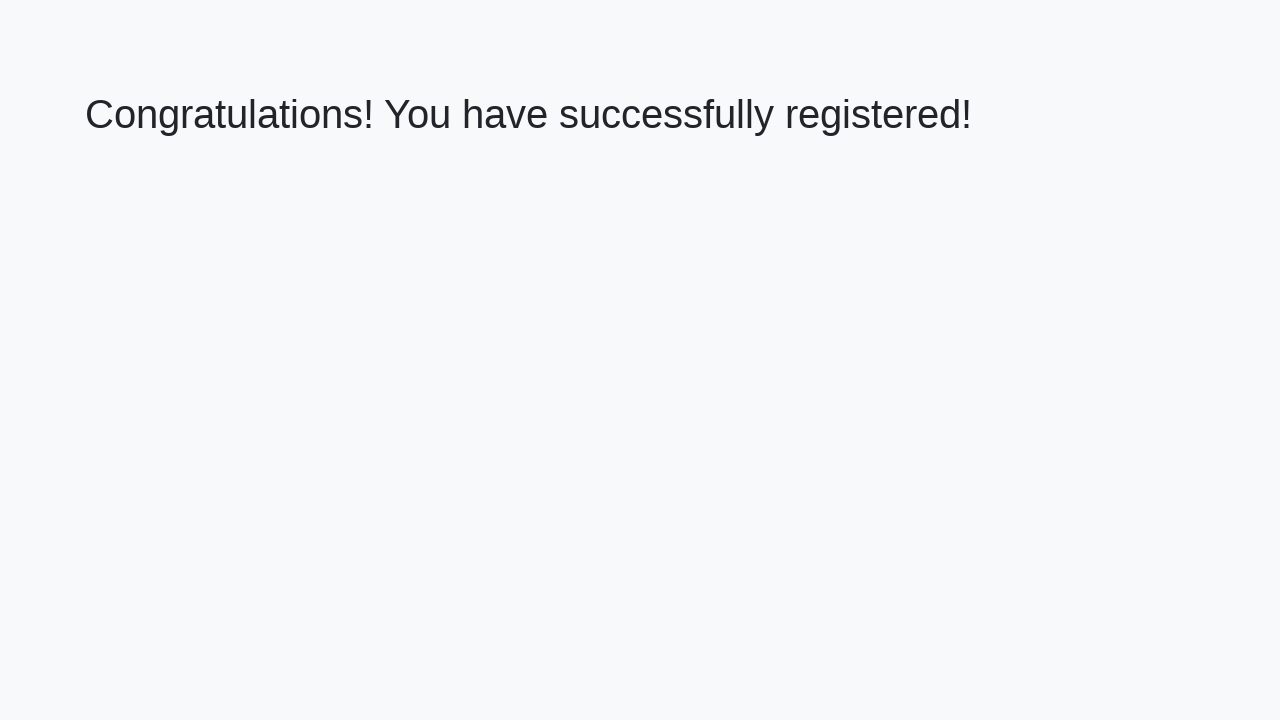

Success message heading loaded
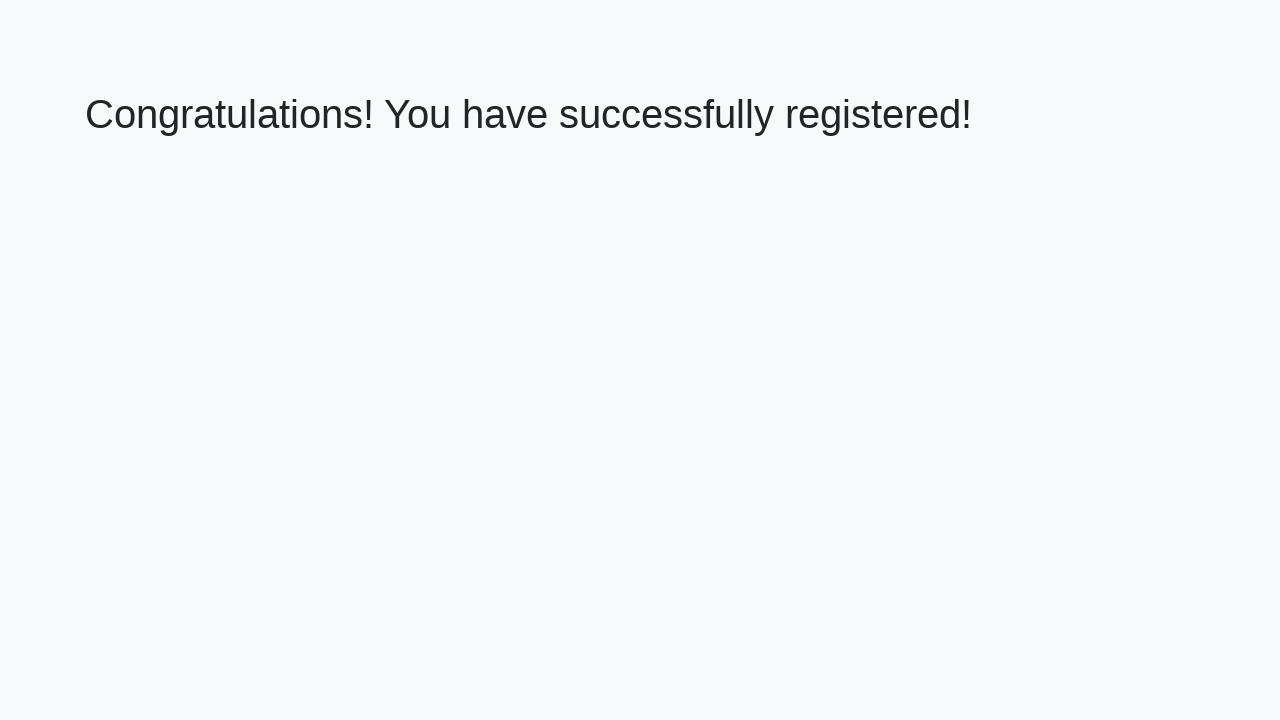

Retrieved success message text: 'Congratulations! You have successfully registered!'
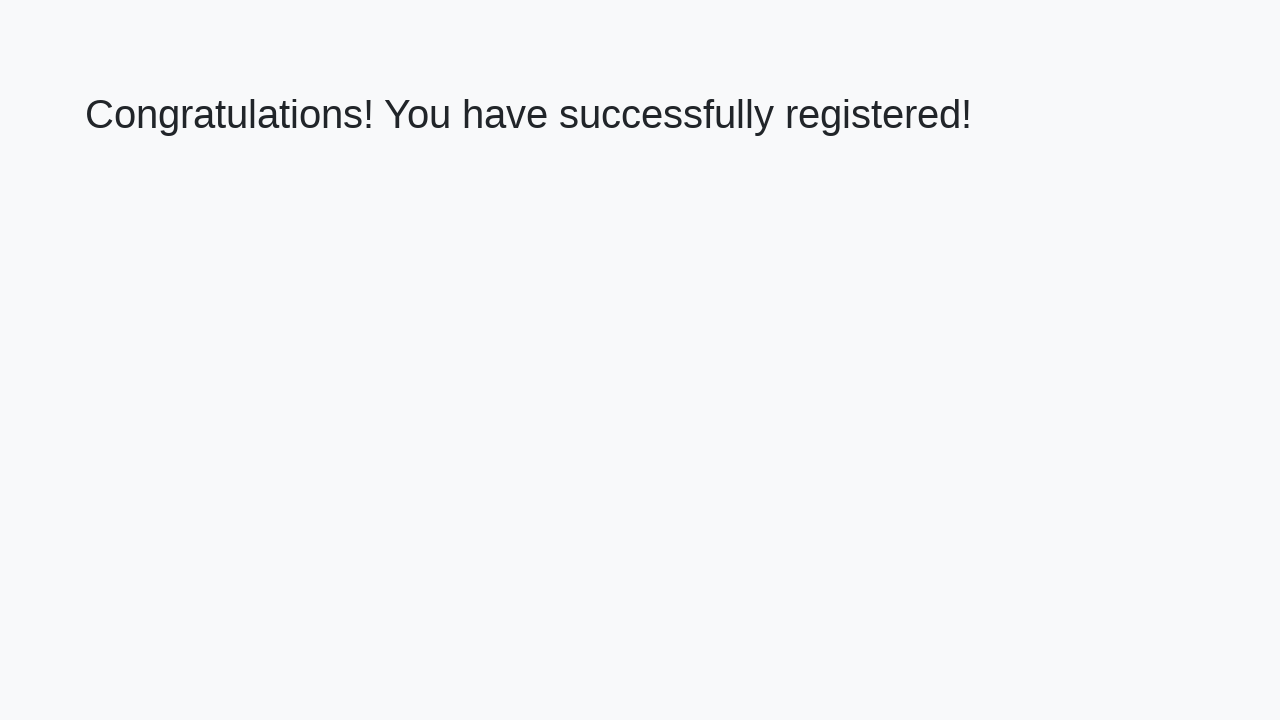

Verified success message matches expected text
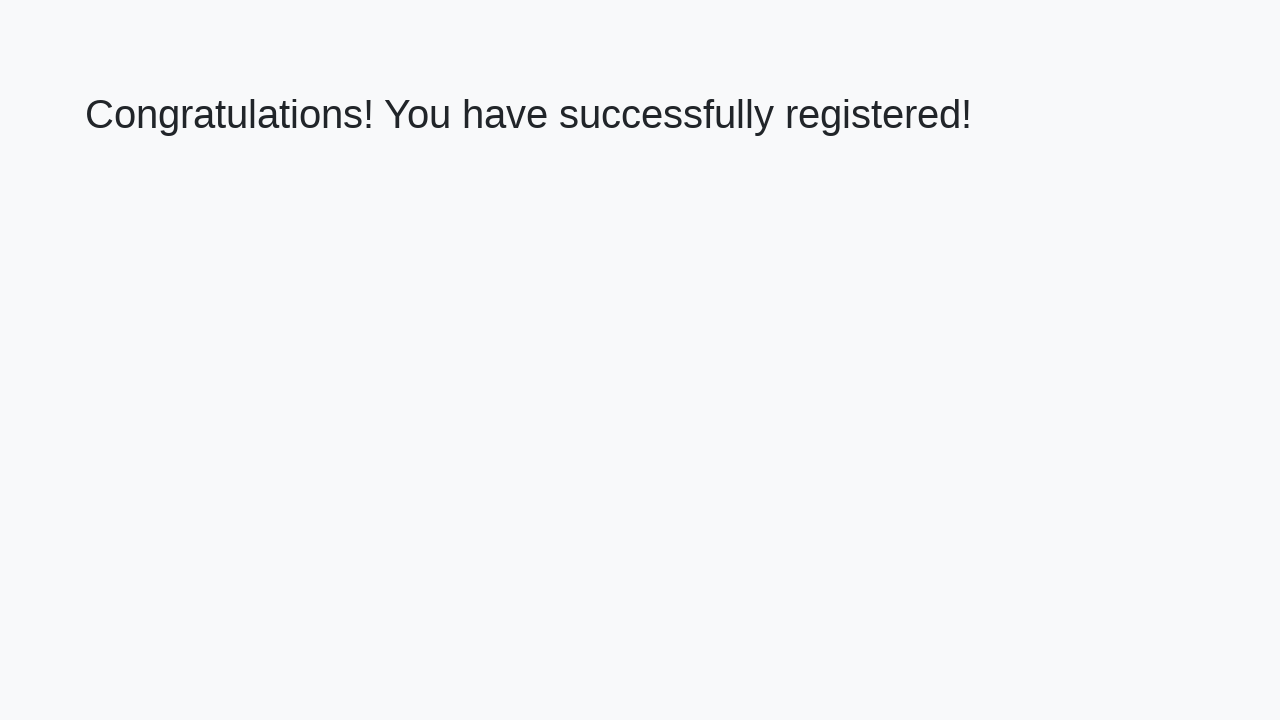

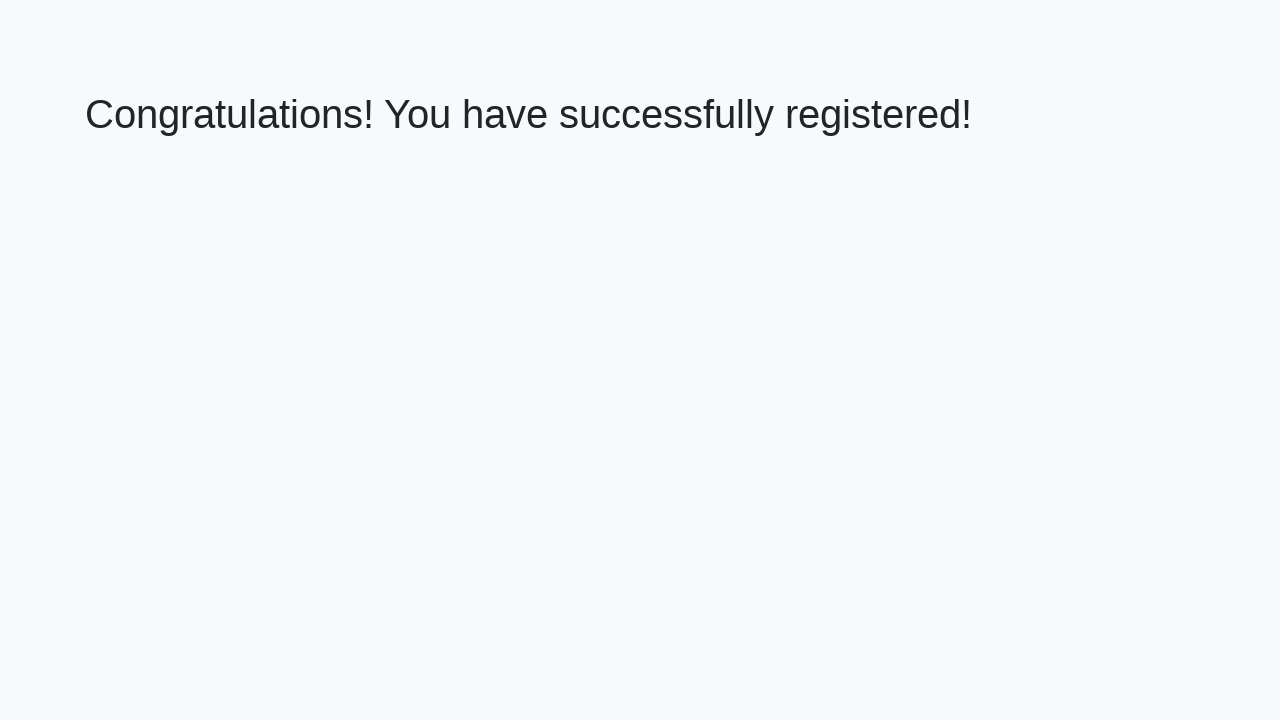